Tests non-searchable dynamic dropdown by clicking combobox and selecting an option by text

Starting URL: https://demo.automationtesting.in/Register.html

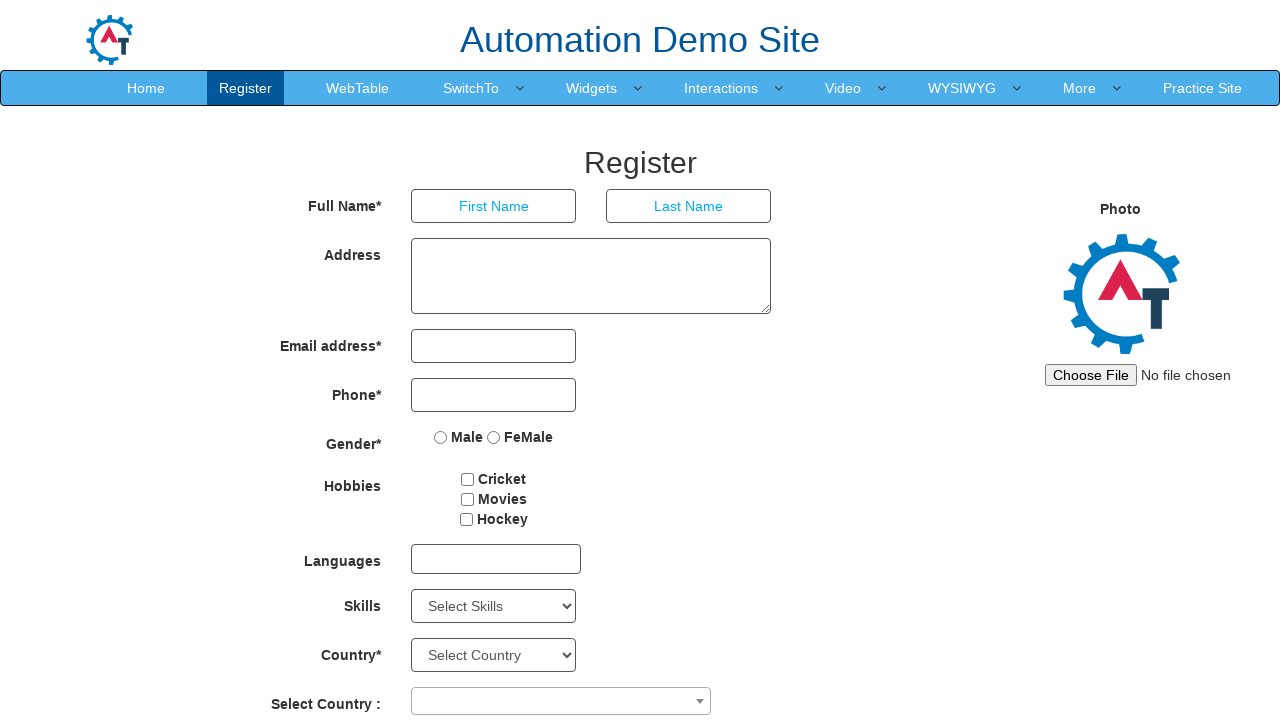

Clicked on combobox to open non-searchable dynamic dropdown at (561, 701) on [role="combobox"]
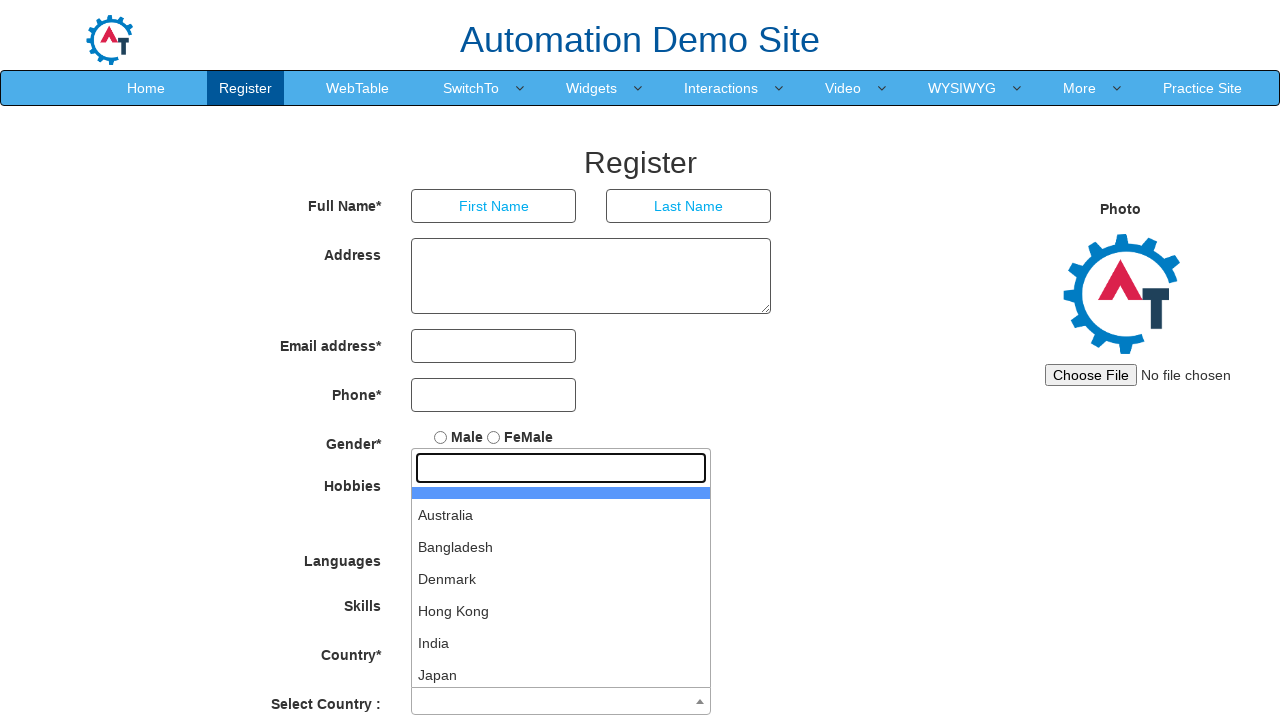

Selected 'India' from the dropdown options at (561, 643) on #select2-country-results >> li >> internal:has-text="India"i
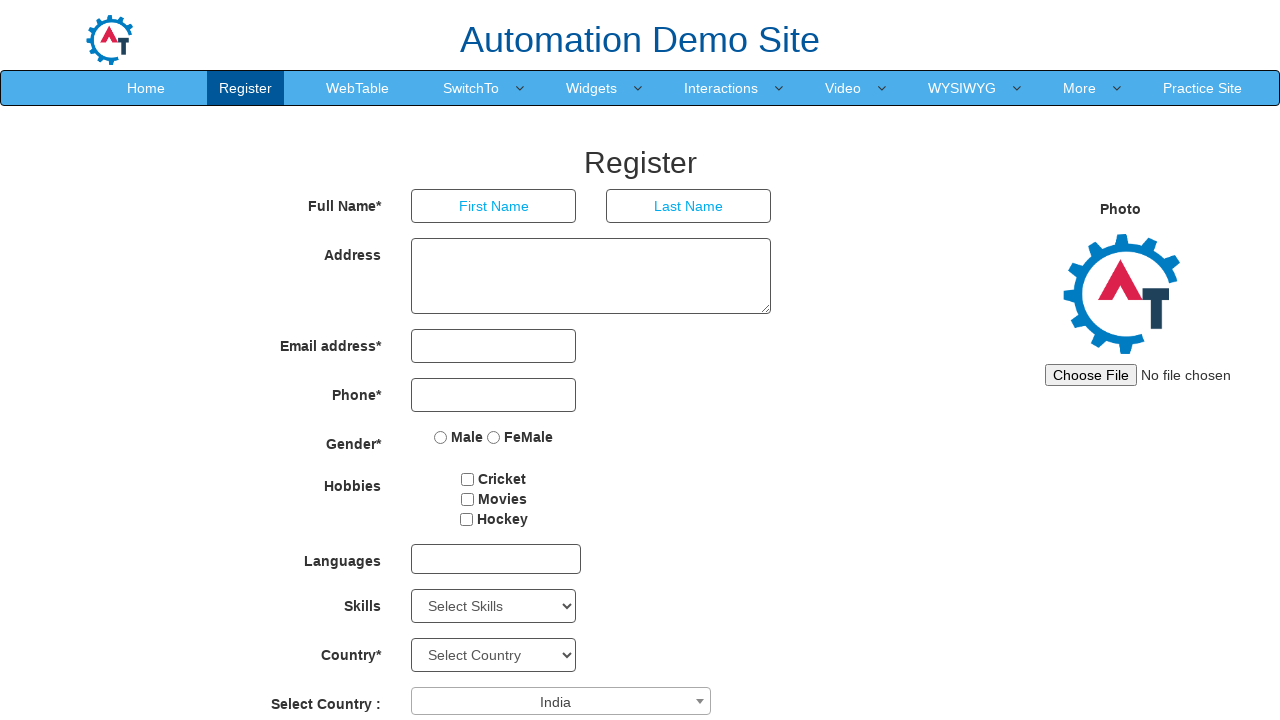

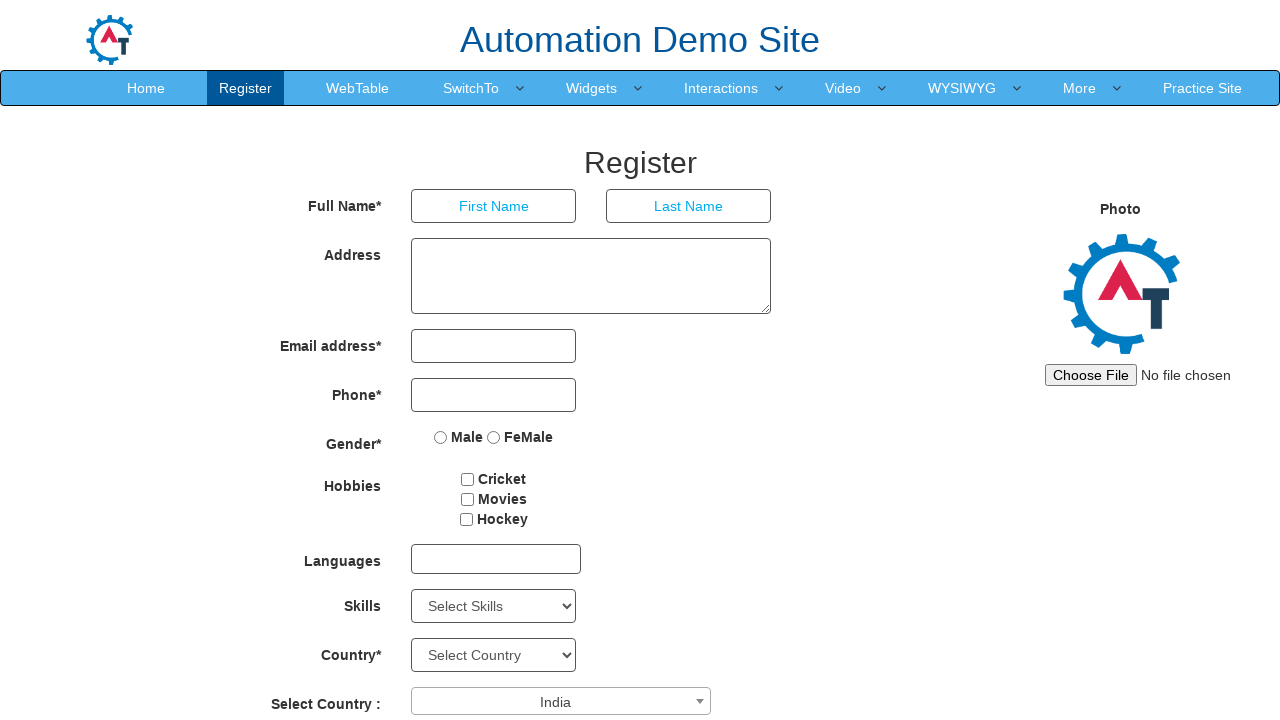